Navigates to Apple website, clicks on iPhone link, and analyzes all links on the iPhone page

Starting URL: https://www.apple.com

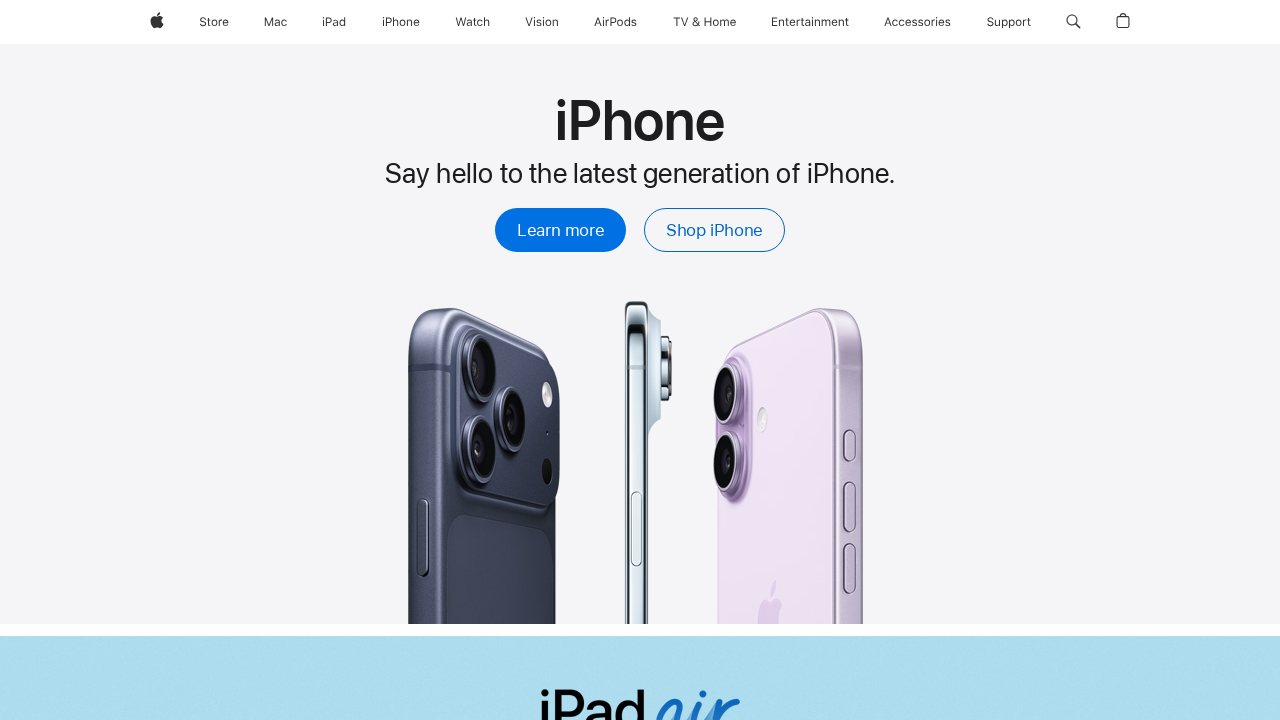

Clicked on iPhone link at (401, 22) on a[href='/iphone/']
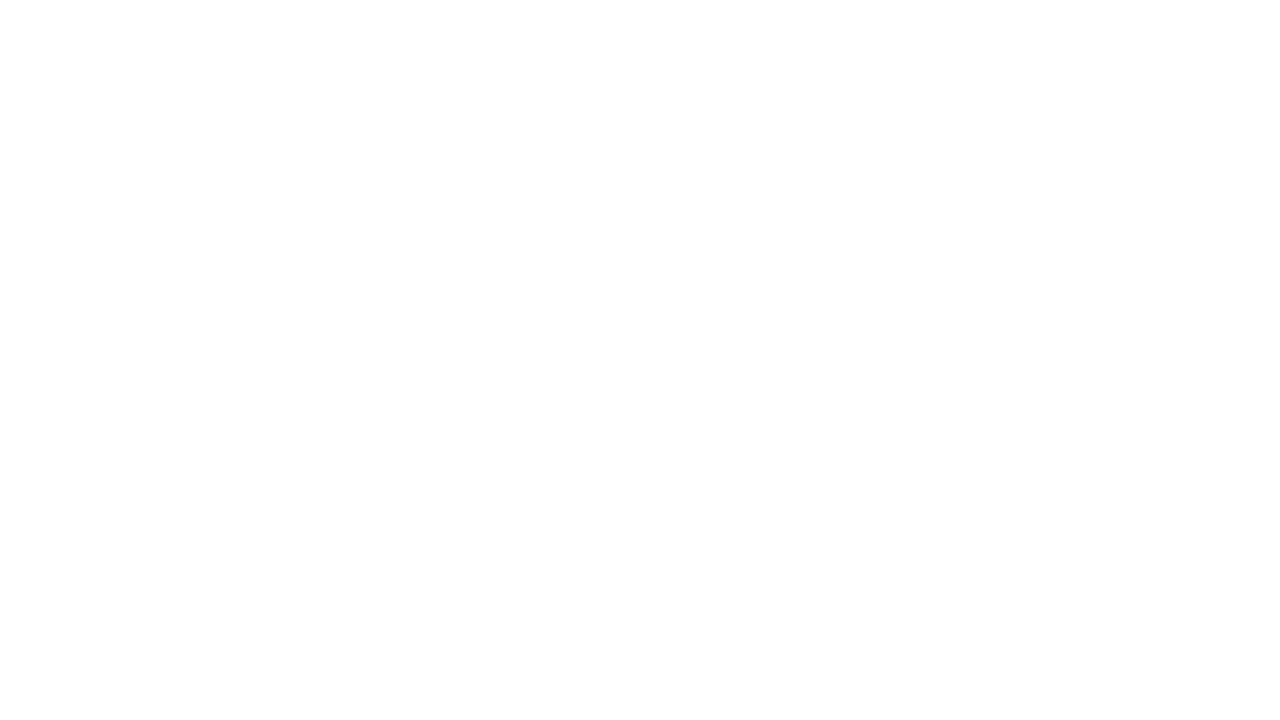

iPhone page loaded (networkidle)
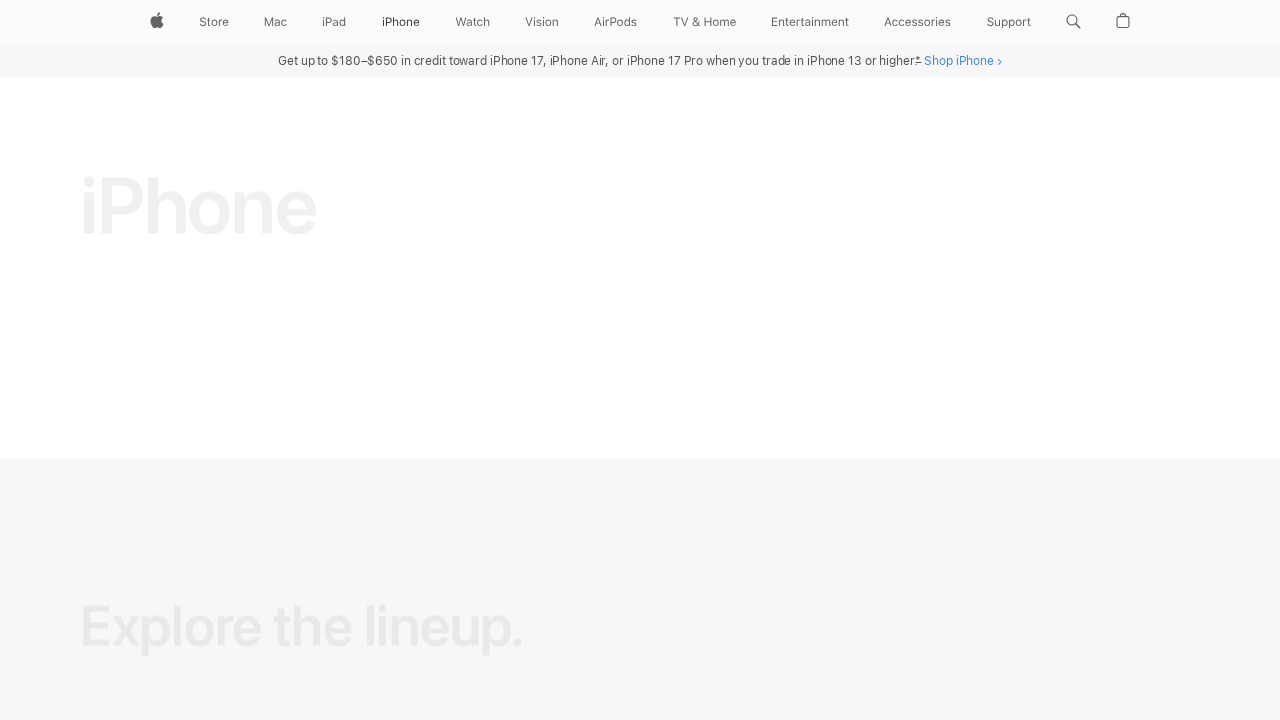

Retrieved all 389 links from iPhone page
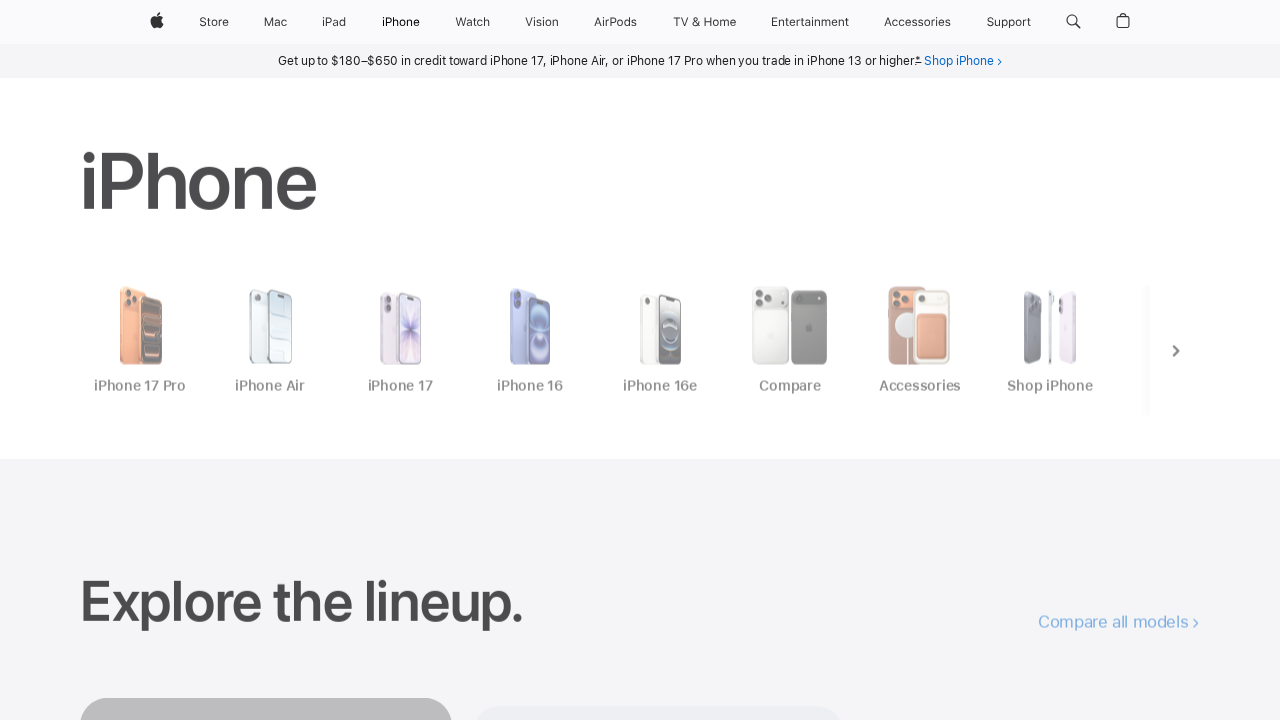

Analyzed all links: 381 with text, 8 without text, 389 total
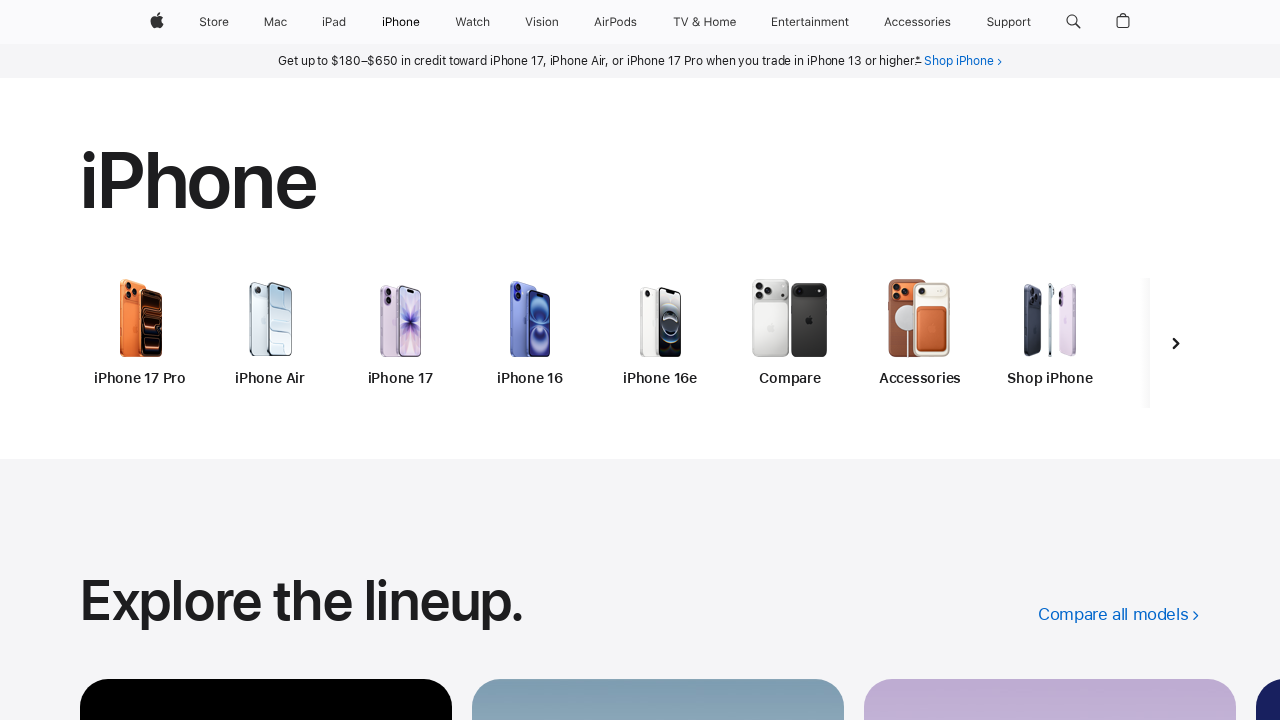

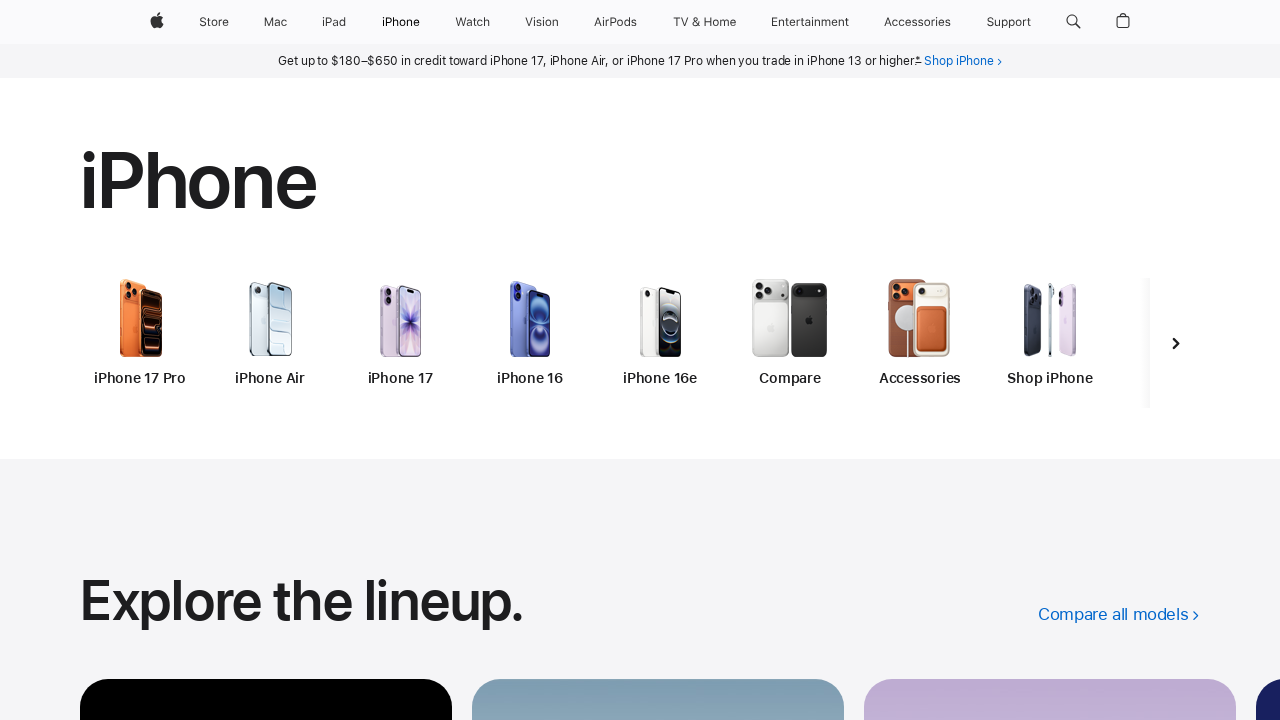